Tests dynamic dropdown functionality by clicking through all available options in a dropdown menu

Starting URL: https://www.leafground.com/select.xhtml

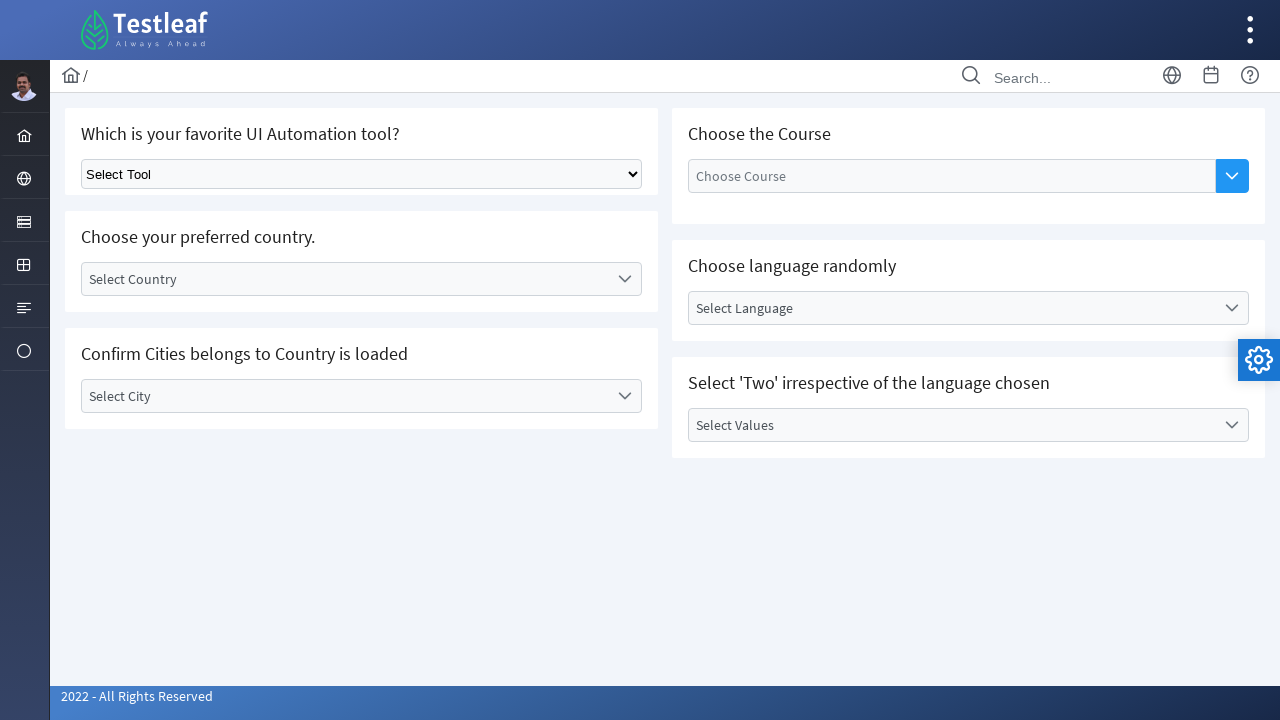

Waited for page to load (3 seconds)
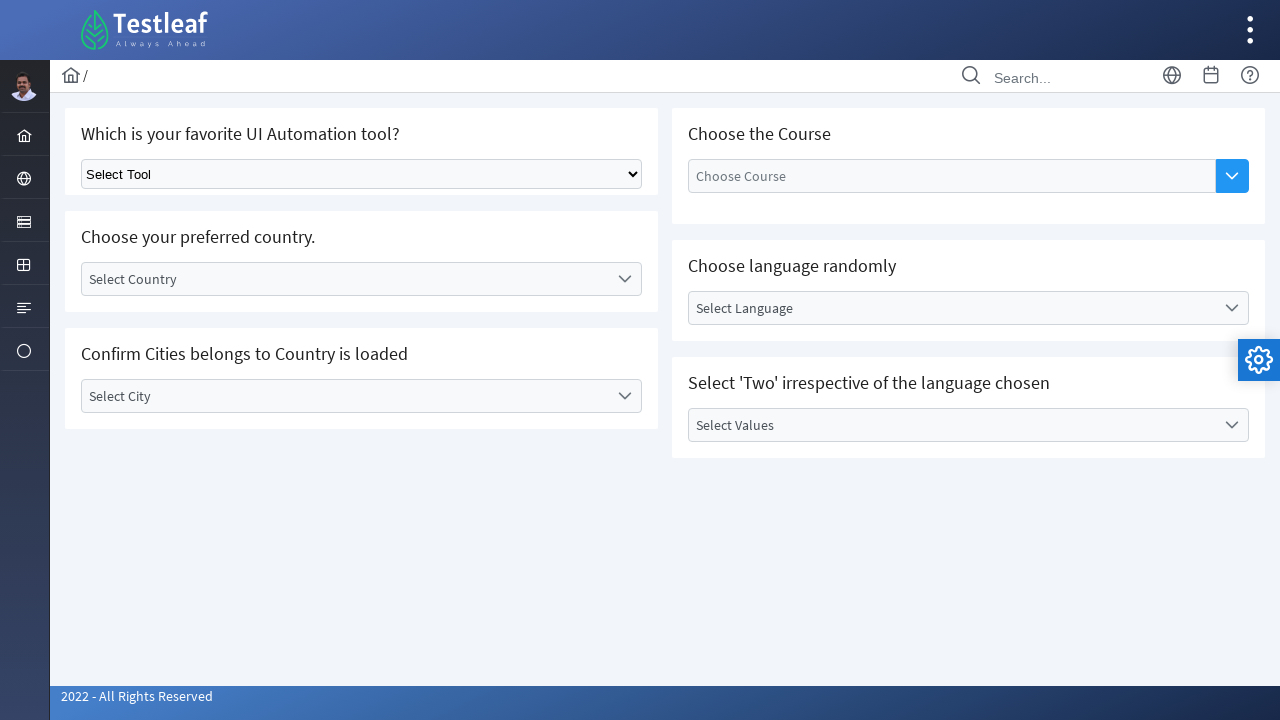

Clicked dropdown arrow to open options at (1232, 176) on xpath=//span[@class='ui-button-icon-primary ui-icon ui-icon-triangle-1-s']
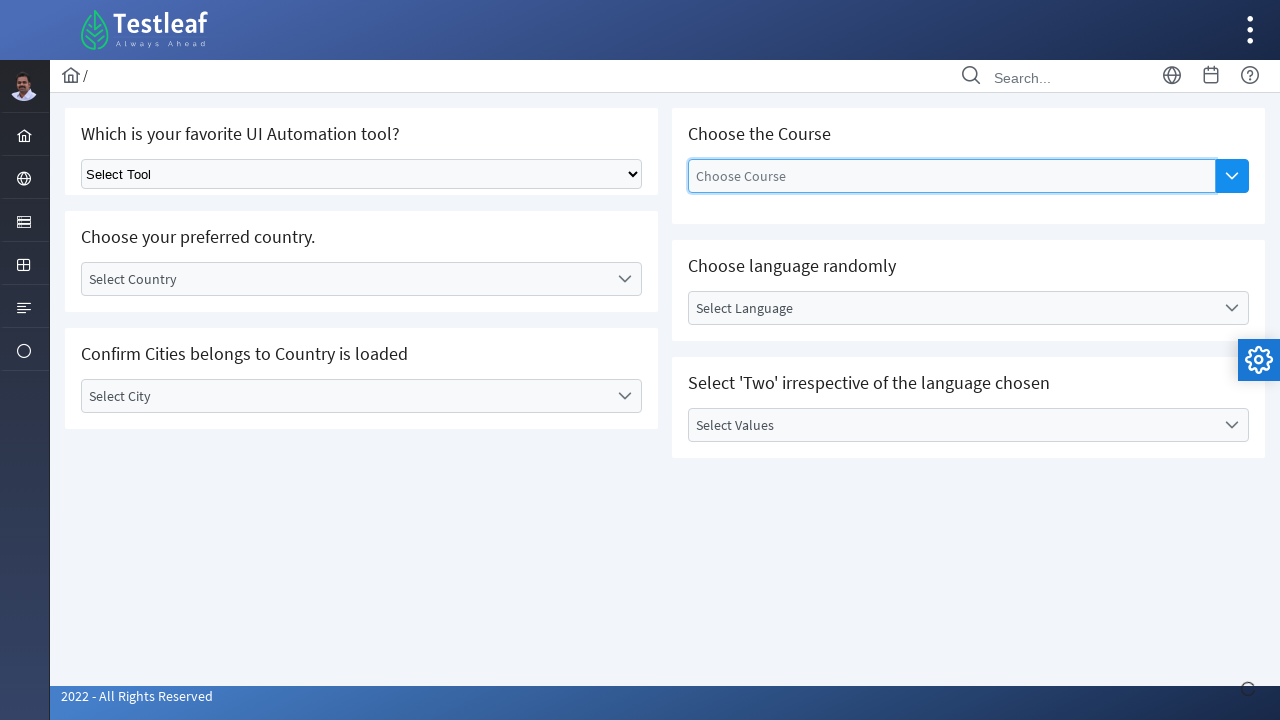

Waited for dropdown options to display (3 seconds)
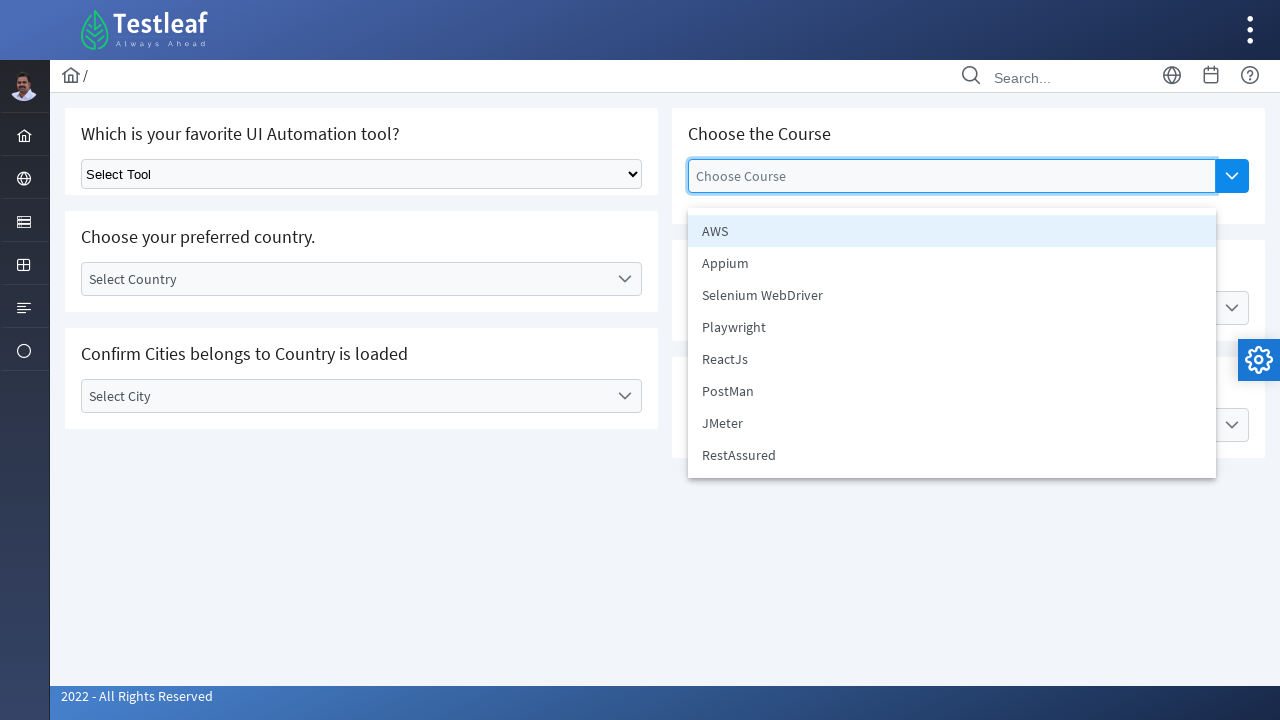

Retrieved dropdown options count: 8
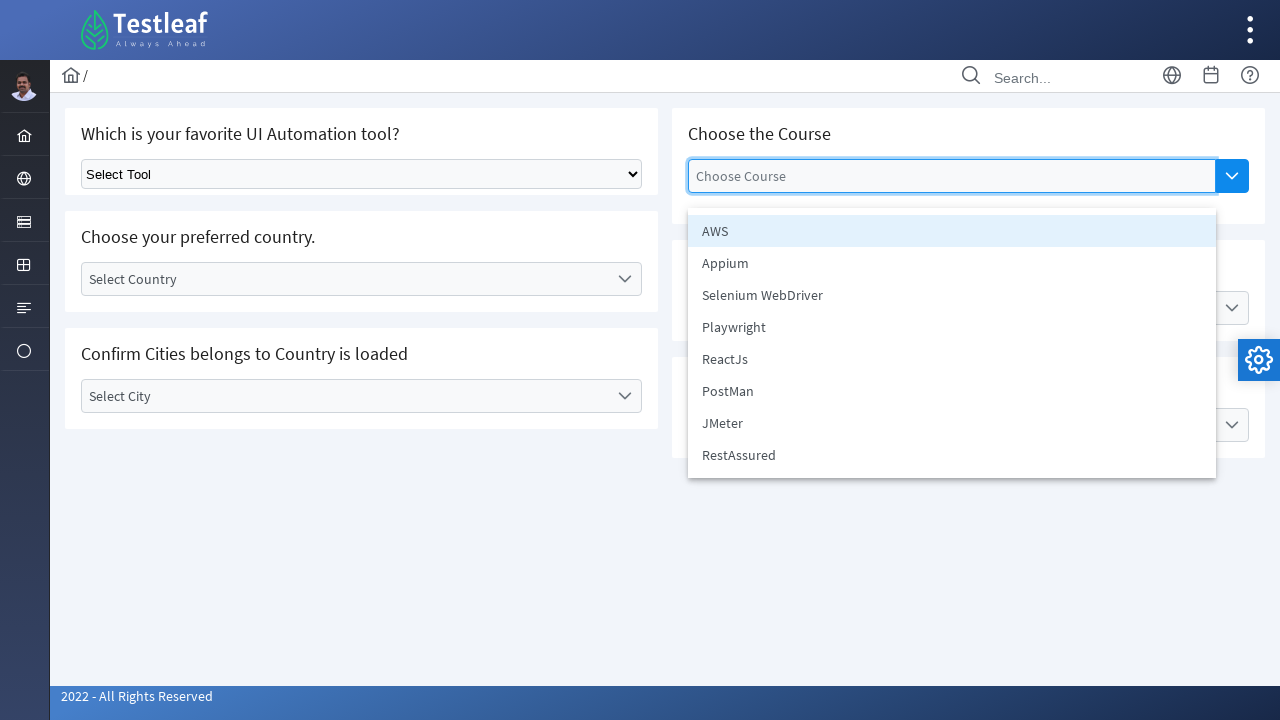

Retrieved text for option 1: 'AWS'
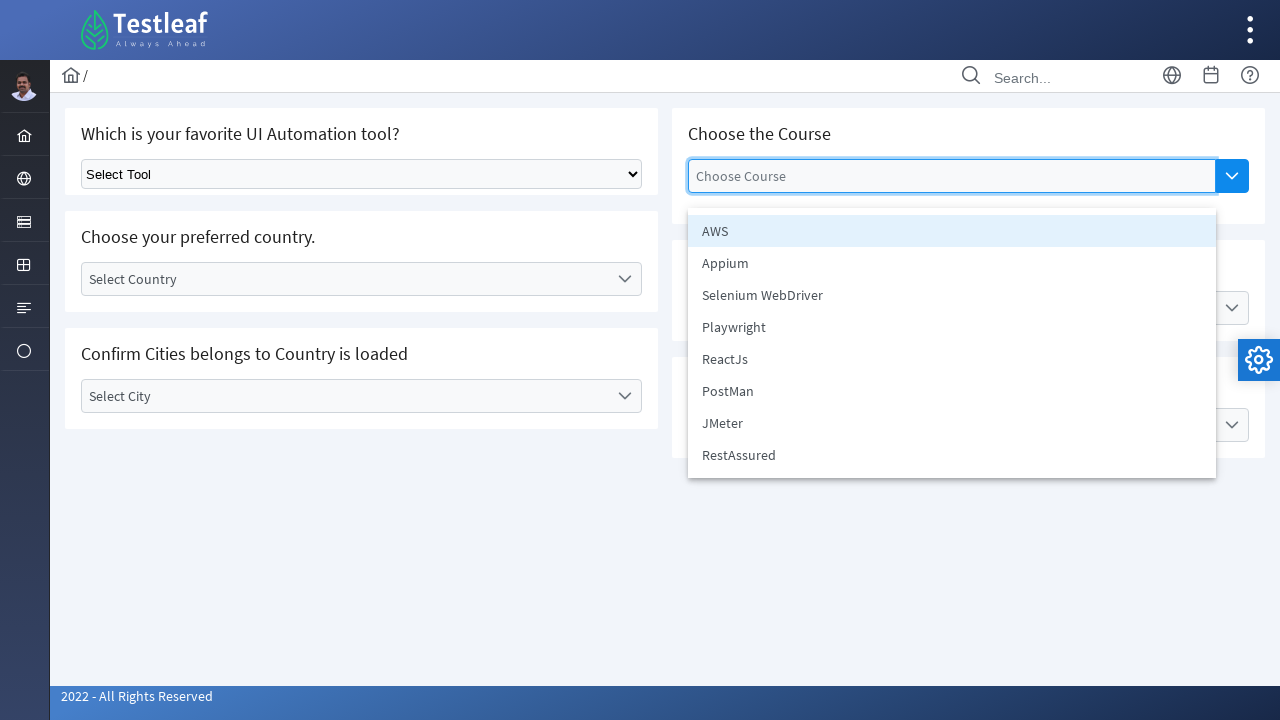

Clicked dropdown option 1: 'AWS' at (952, 231) on //li[text()='AWS']
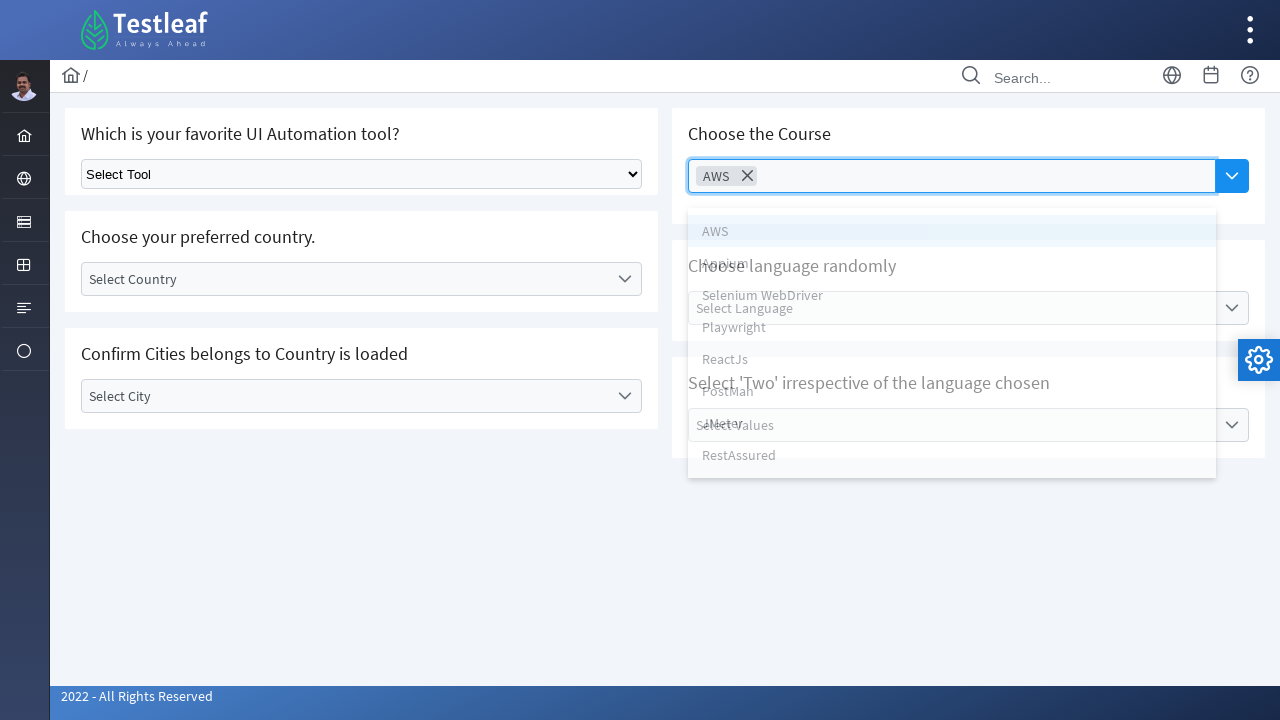

Waited after clicking option 1 (3 seconds)
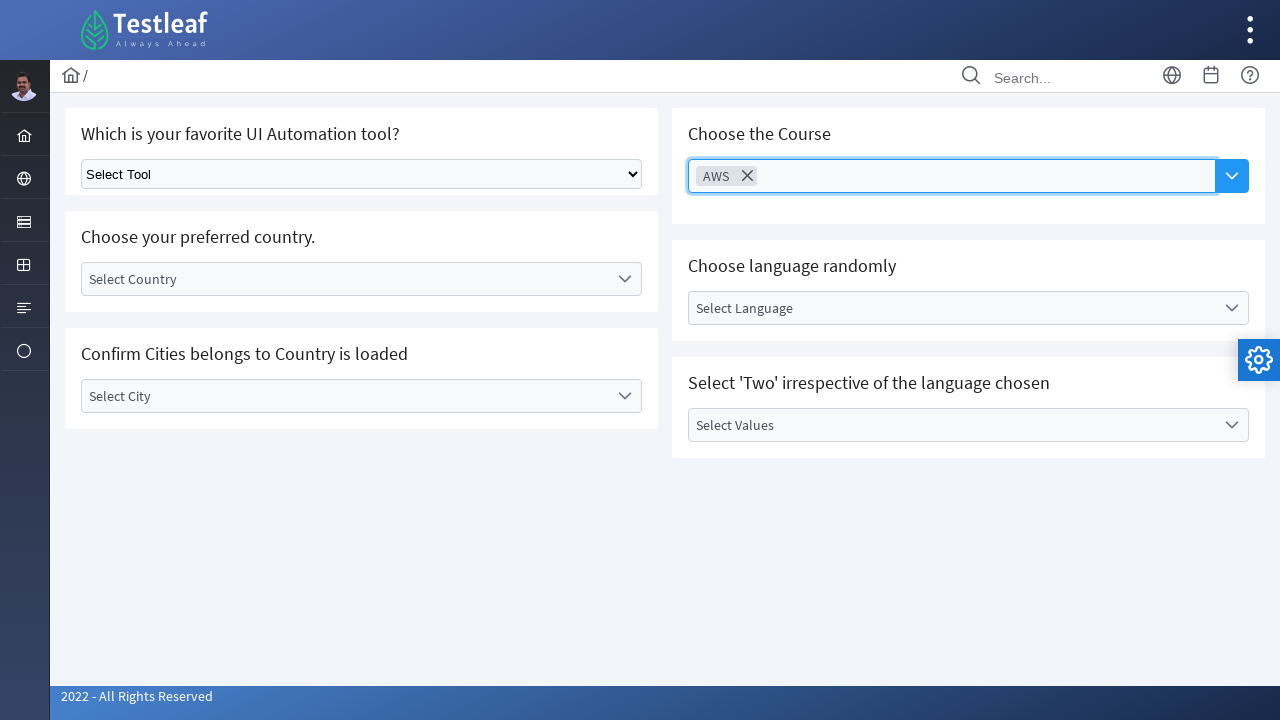

Reopened dropdown for next option (option 2 of 8) at (1232, 176) on xpath=//span[@class='ui-button-icon-primary ui-icon ui-icon-triangle-1-s']
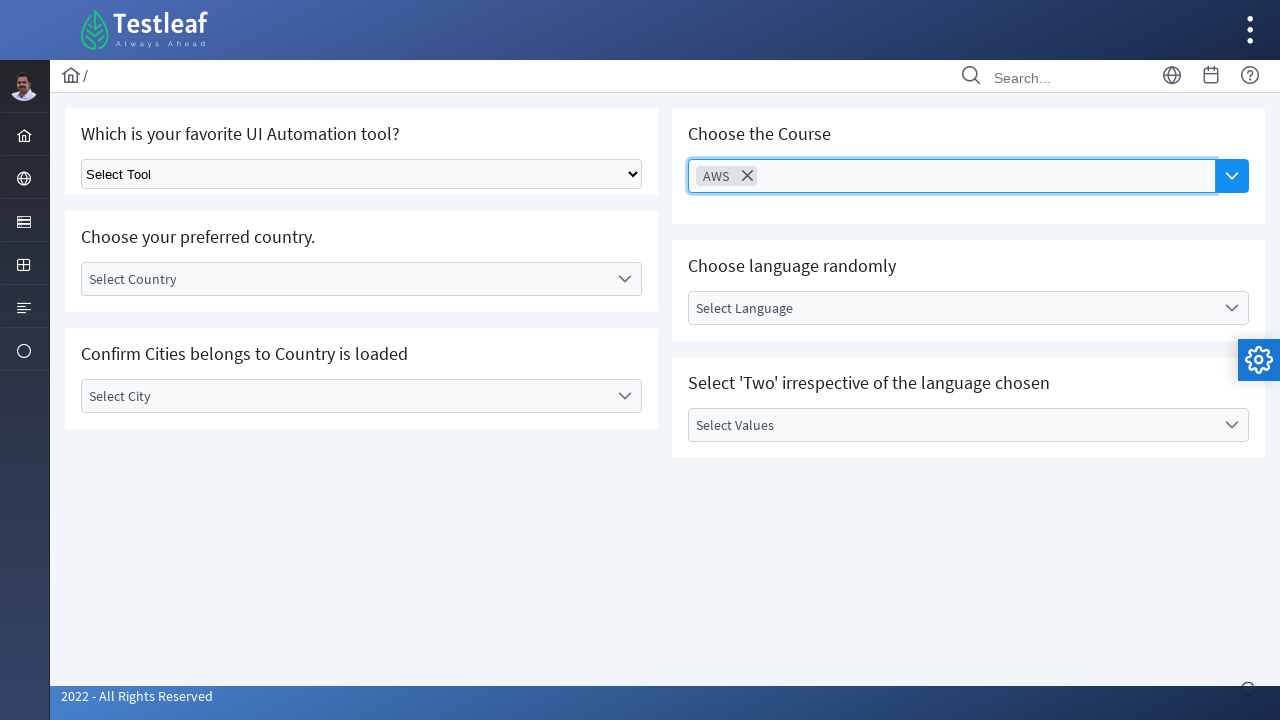

Retrieved text for option 2: 'Appium'
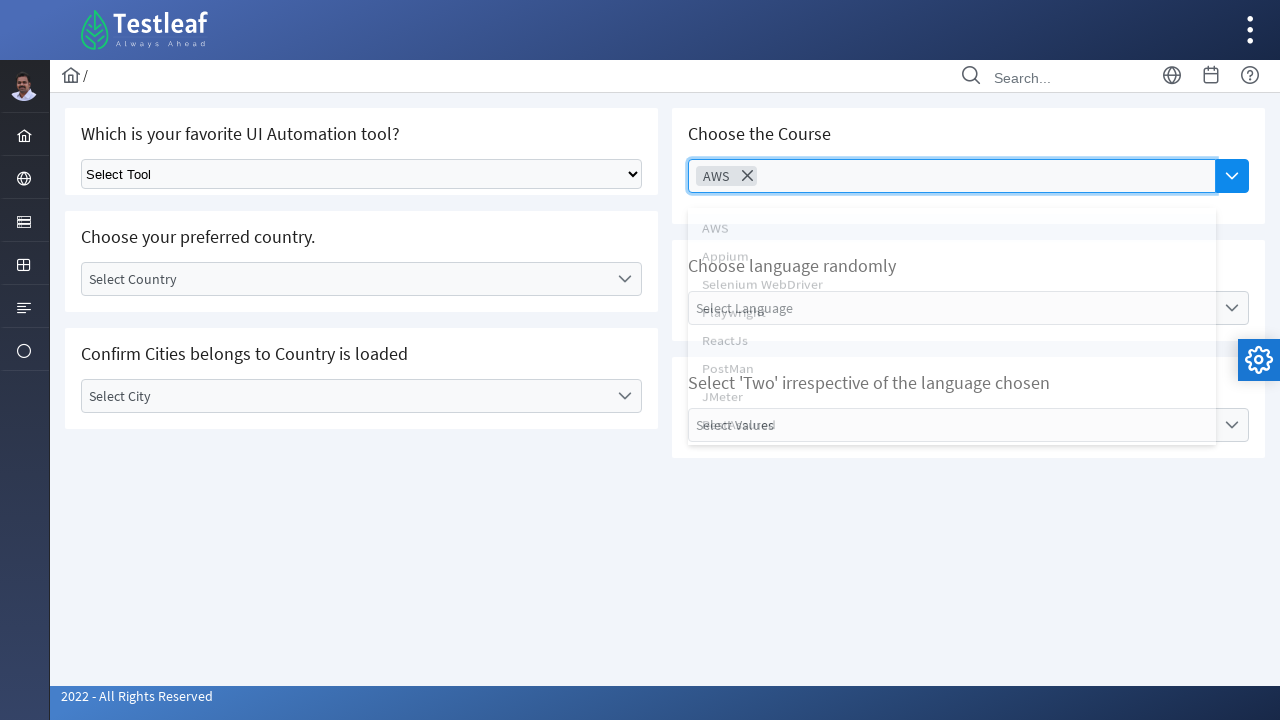

Clicked dropdown option 2: 'Appium' at (952, 263) on //li[text()='Appium']
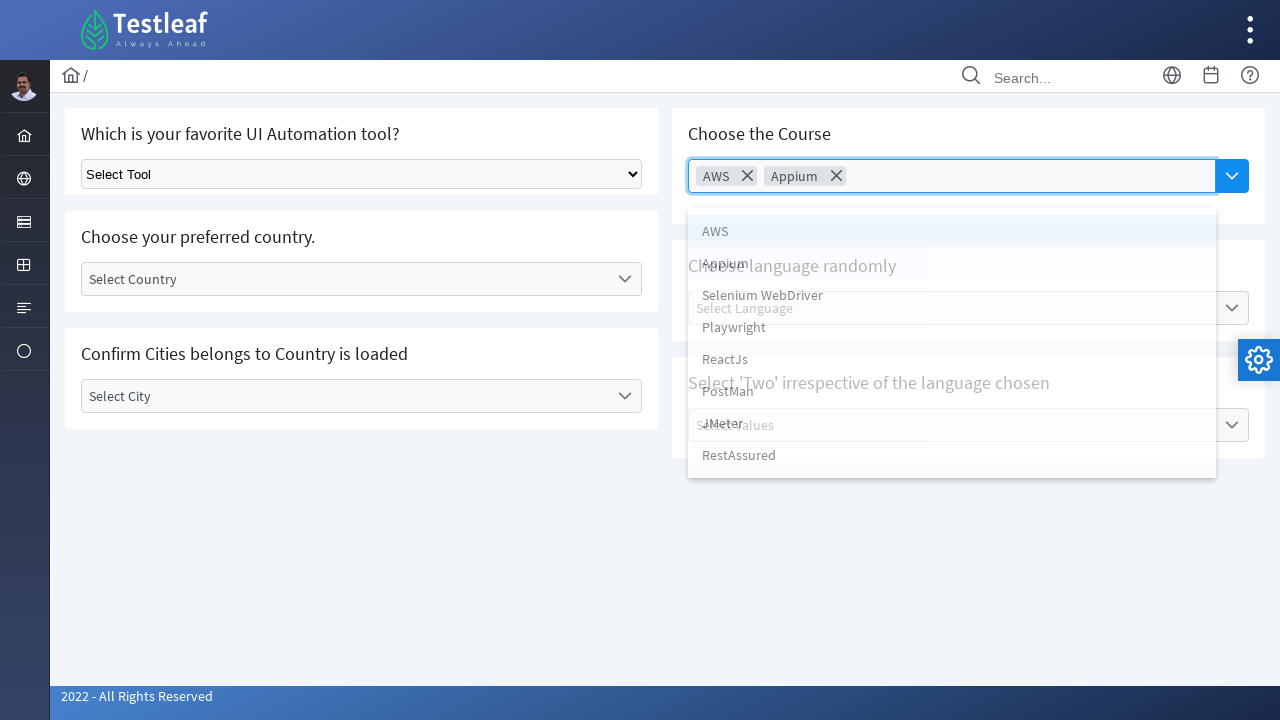

Waited after clicking option 2 (3 seconds)
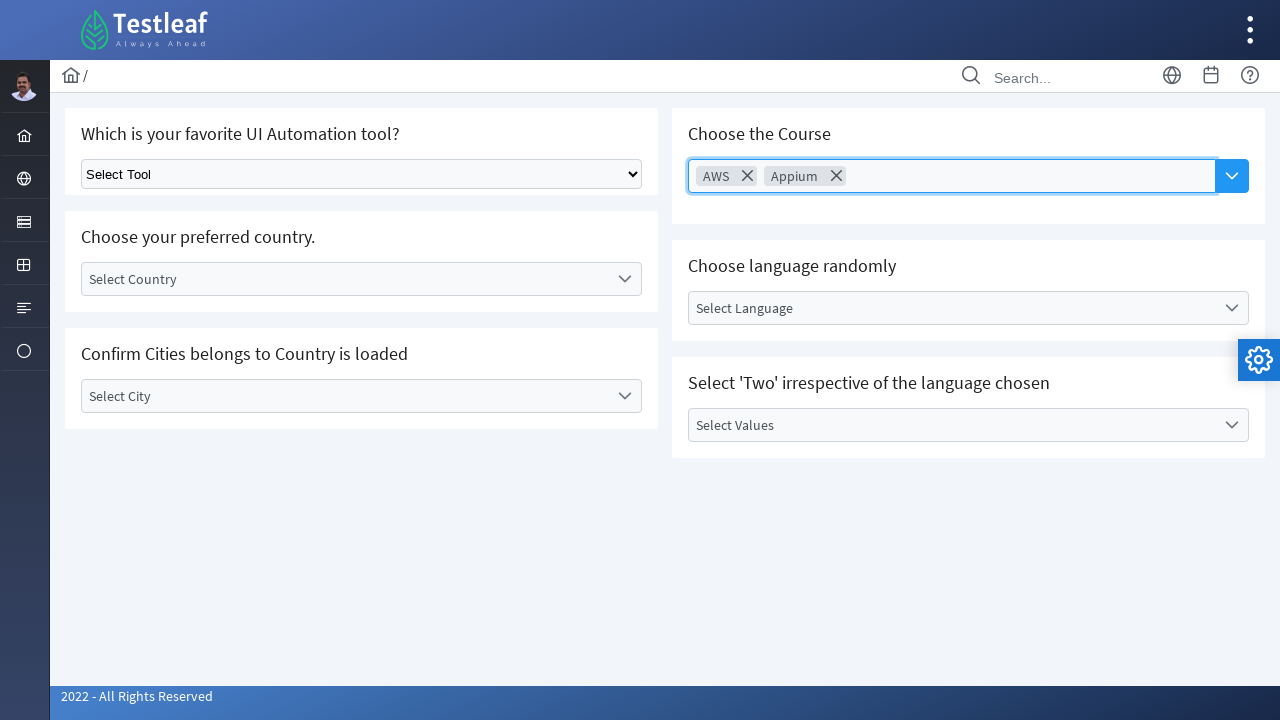

Reopened dropdown for next option (option 3 of 8) at (1232, 176) on xpath=//span[@class='ui-button-icon-primary ui-icon ui-icon-triangle-1-s']
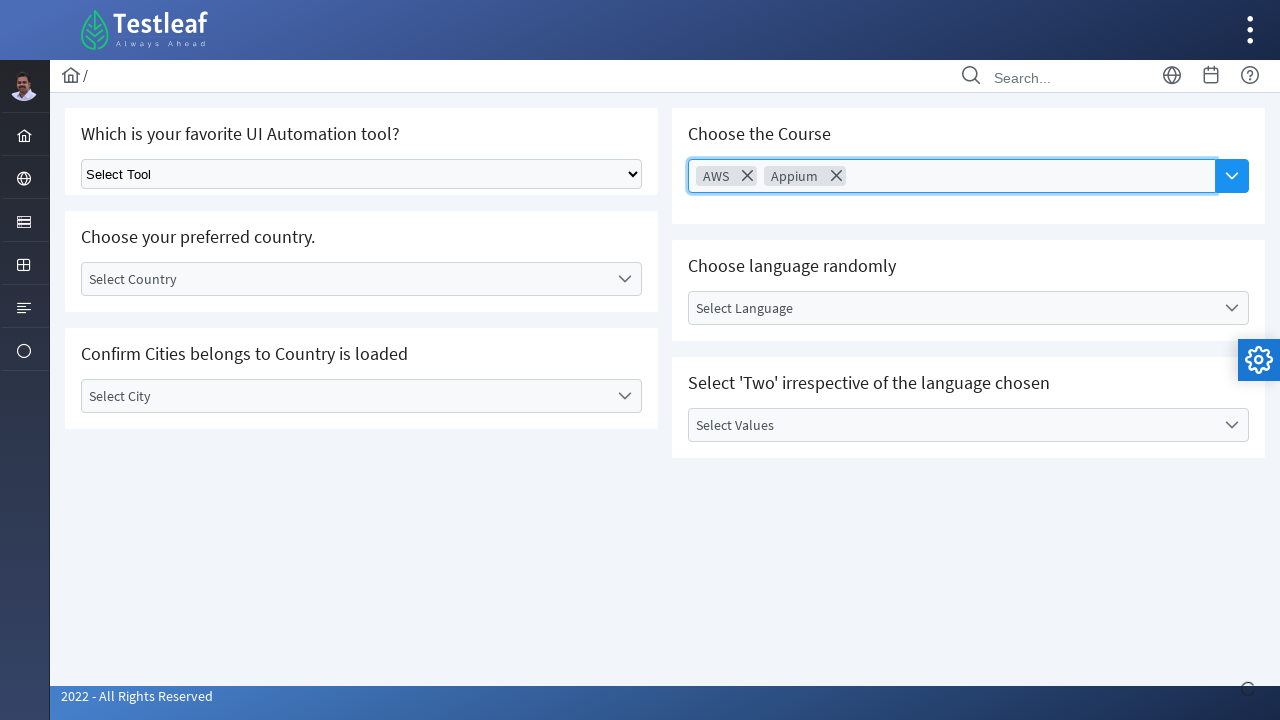

Retrieved text for option 3: 'Selenium WebDriver'
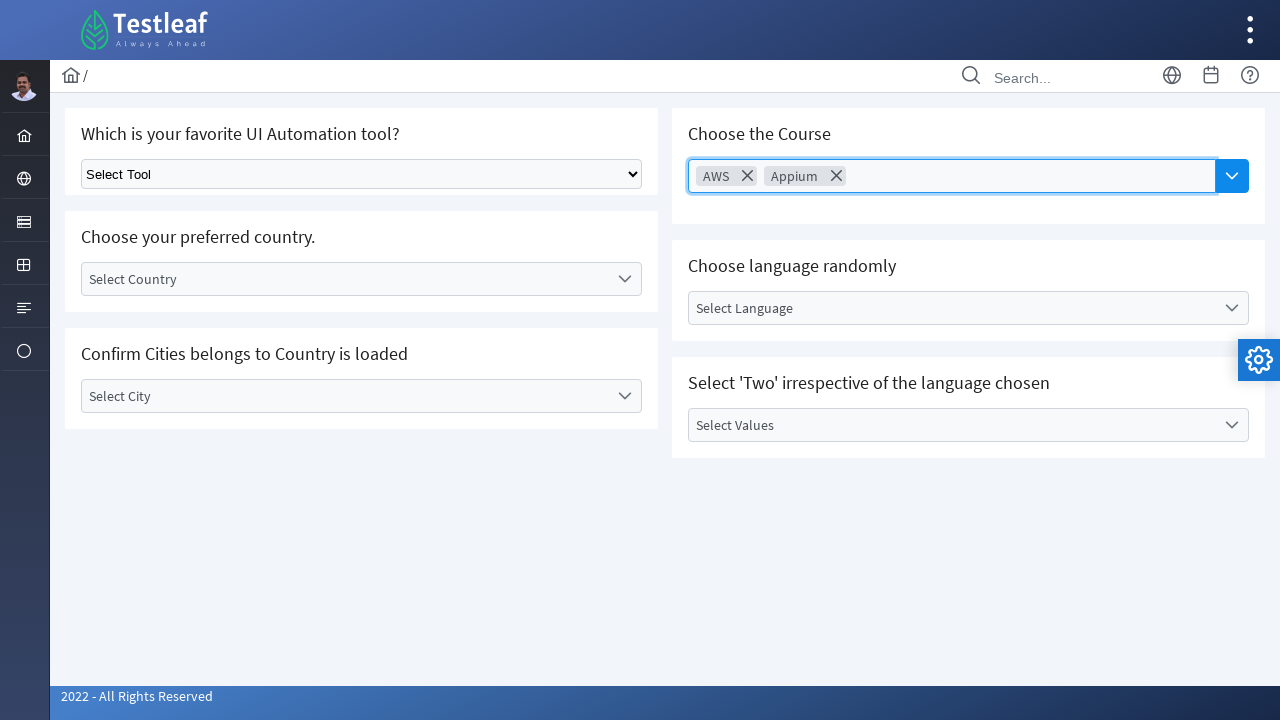

Clicked dropdown option 3: 'Selenium WebDriver' at (952, 295) on //li[text()='Selenium WebDriver']
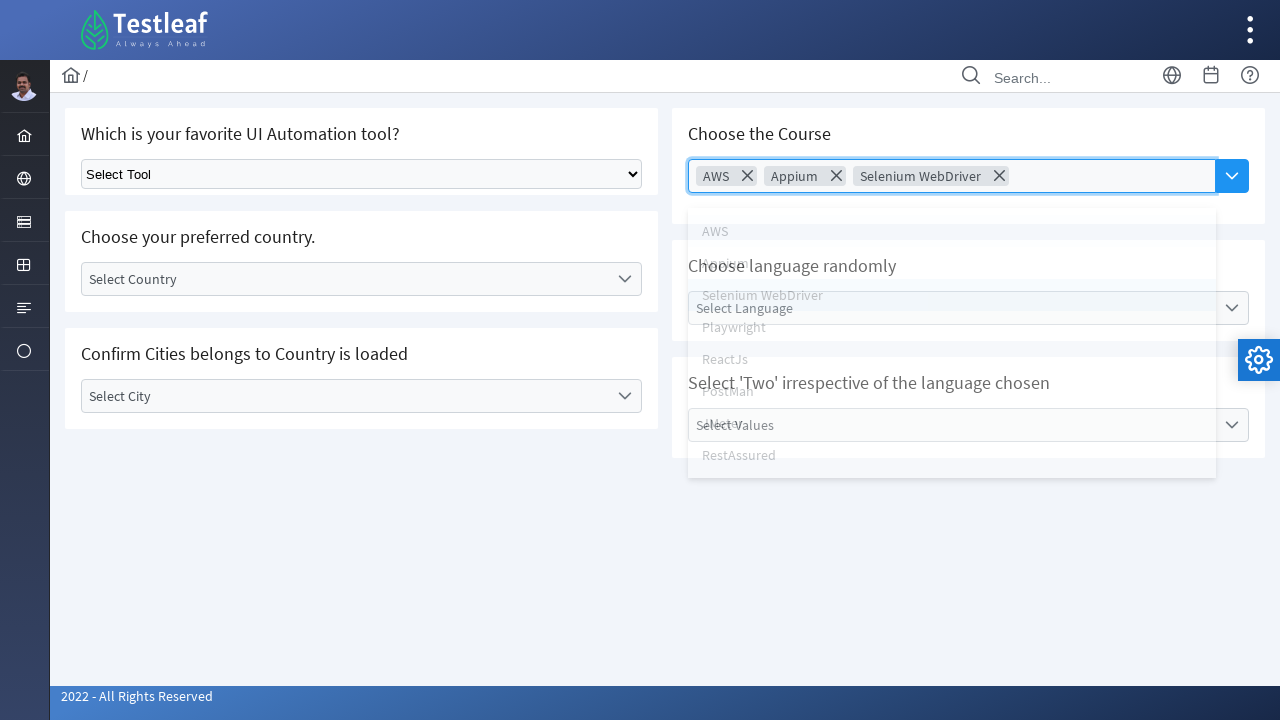

Waited after clicking option 3 (3 seconds)
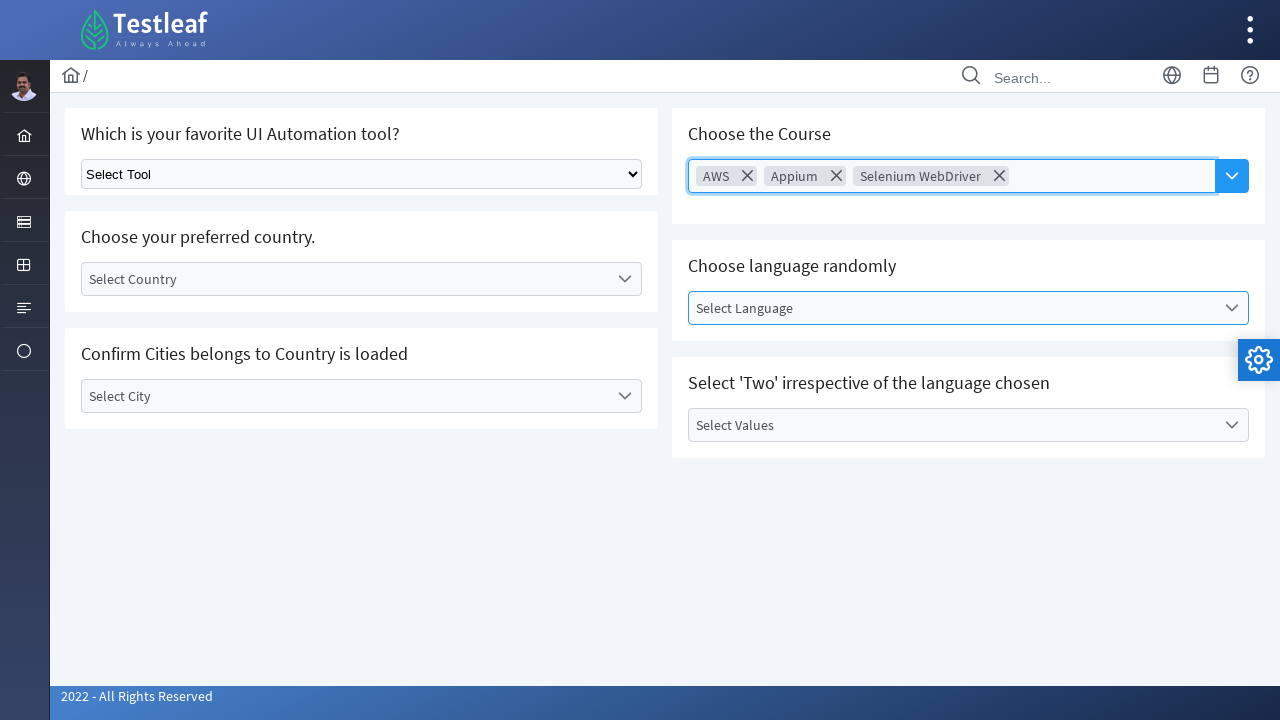

Reopened dropdown for next option (option 4 of 8) at (1232, 176) on xpath=//span[@class='ui-button-icon-primary ui-icon ui-icon-triangle-1-s']
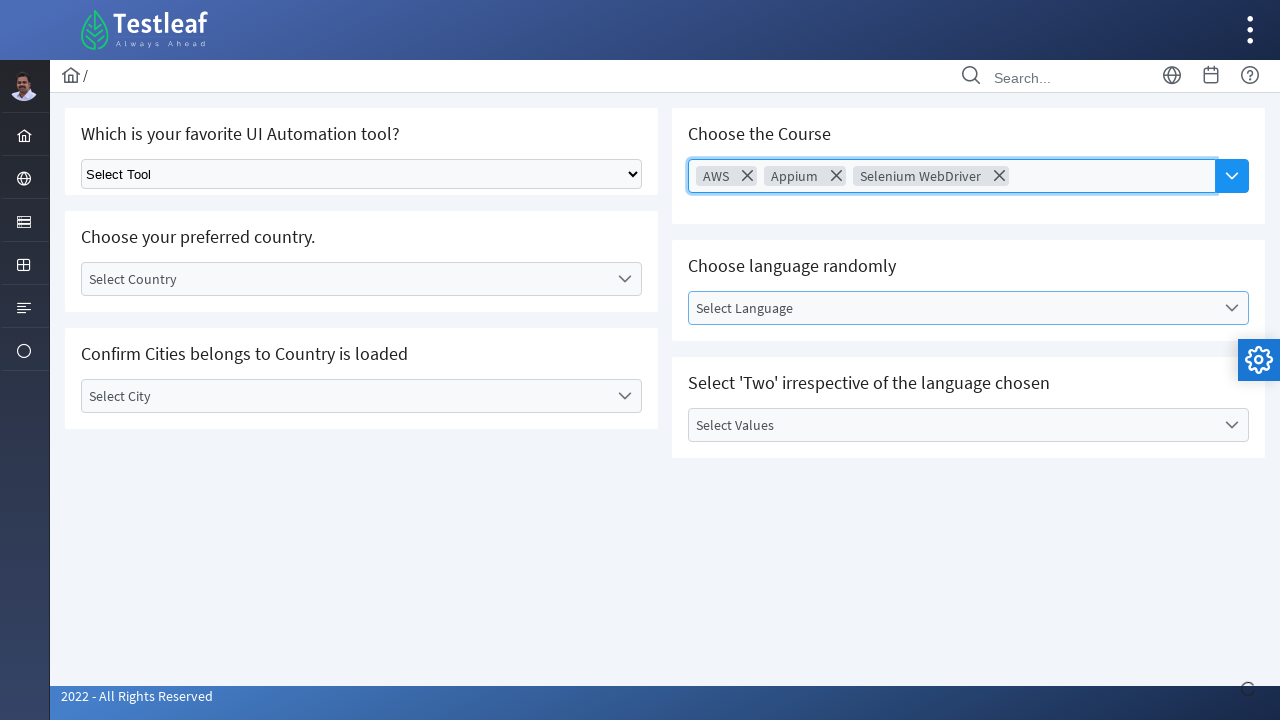

Retrieved text for option 4: 'Playwright'
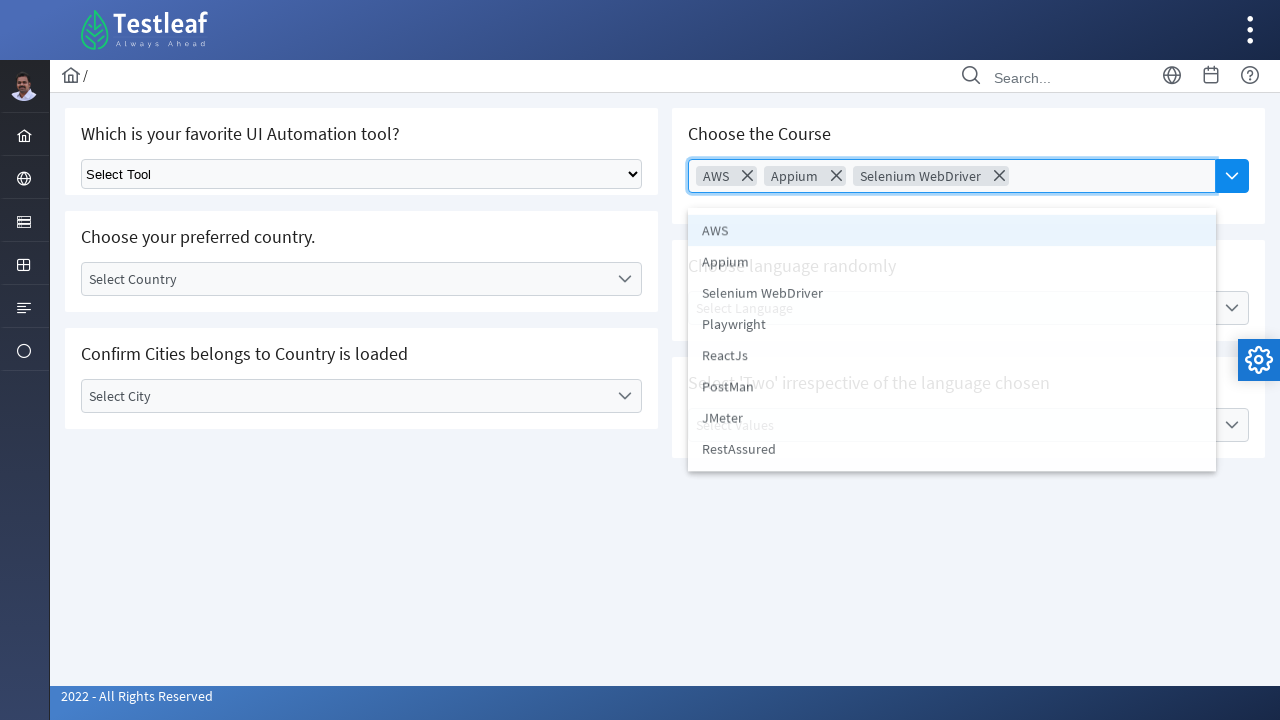

Clicked dropdown option 4: 'Playwright' at (952, 327) on //li[text()='Playwright']
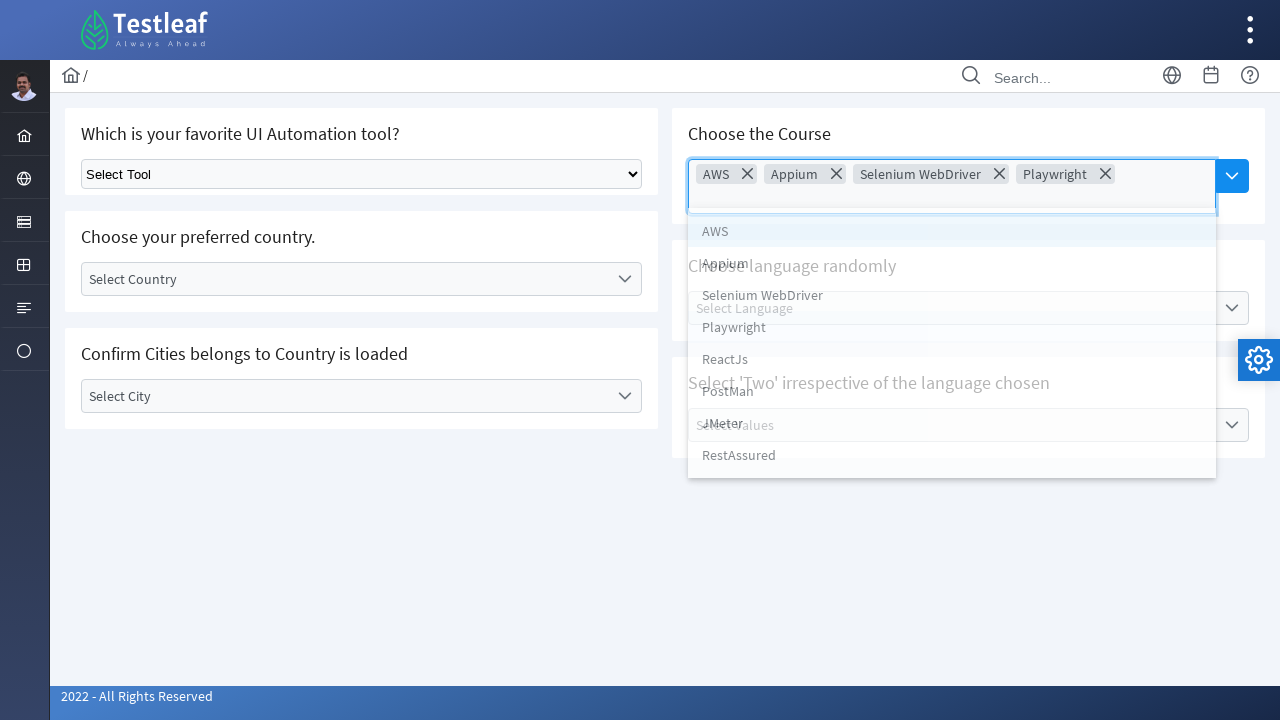

Waited after clicking option 4 (3 seconds)
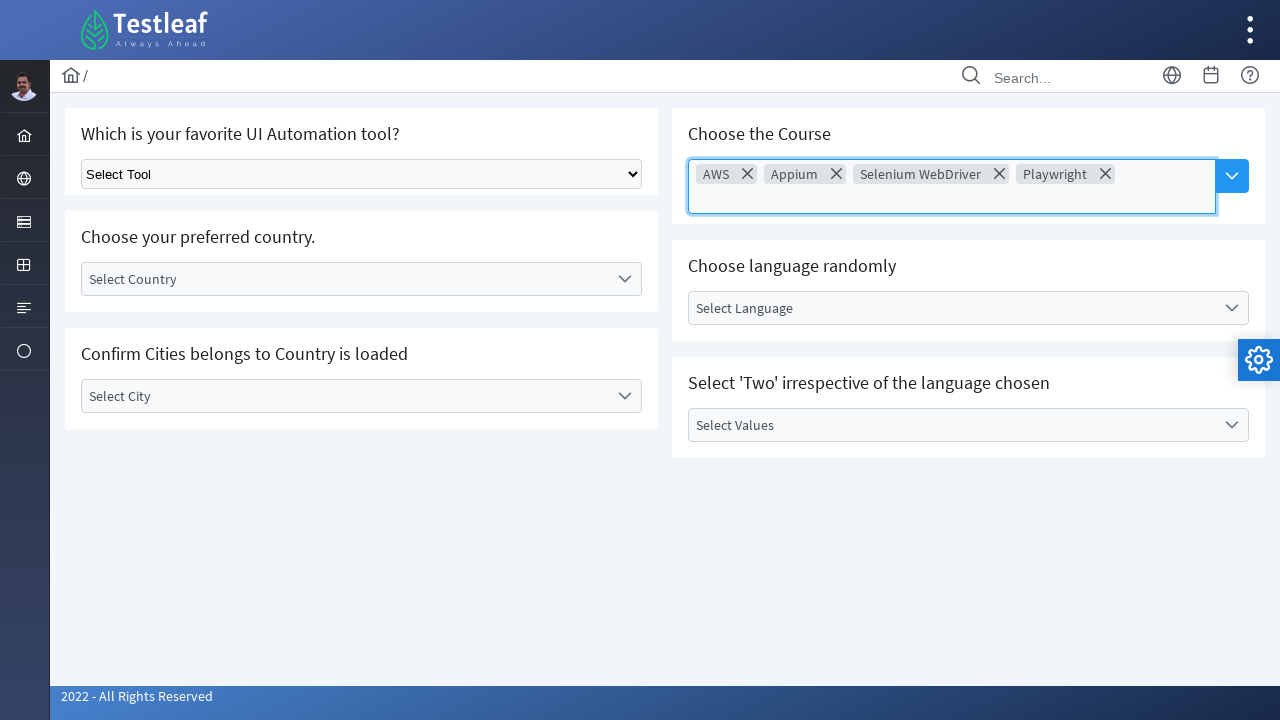

Reopened dropdown for next option (option 5 of 8) at (1232, 176) on xpath=//span[@class='ui-button-icon-primary ui-icon ui-icon-triangle-1-s']
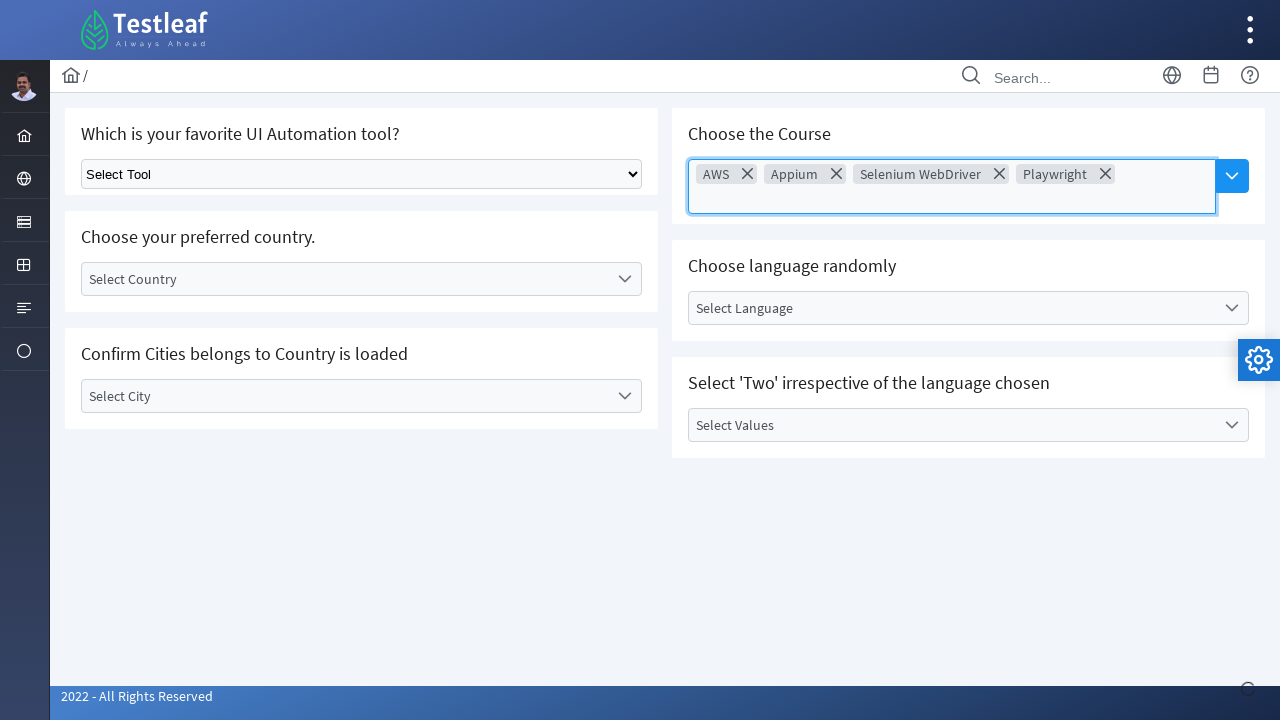

Retrieved text for option 5: 'ReactJs'
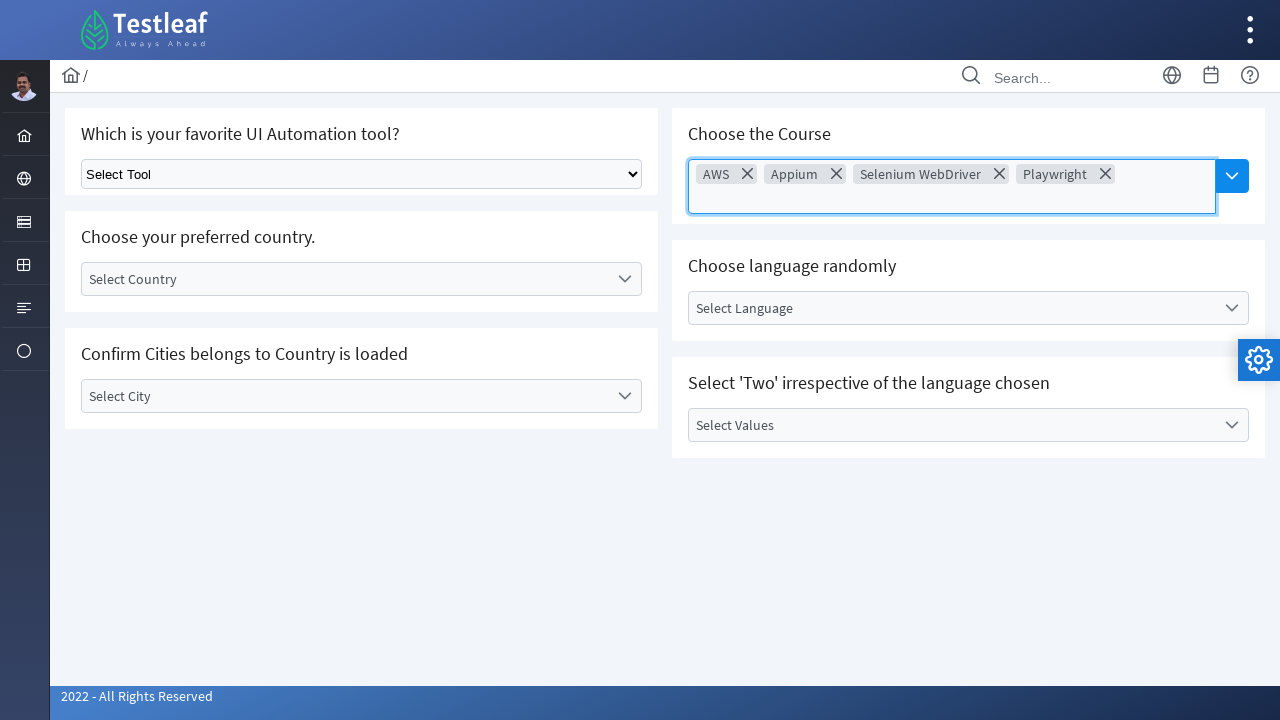

Clicked dropdown option 5: 'ReactJs' at (952, 359) on //li[text()='ReactJs']
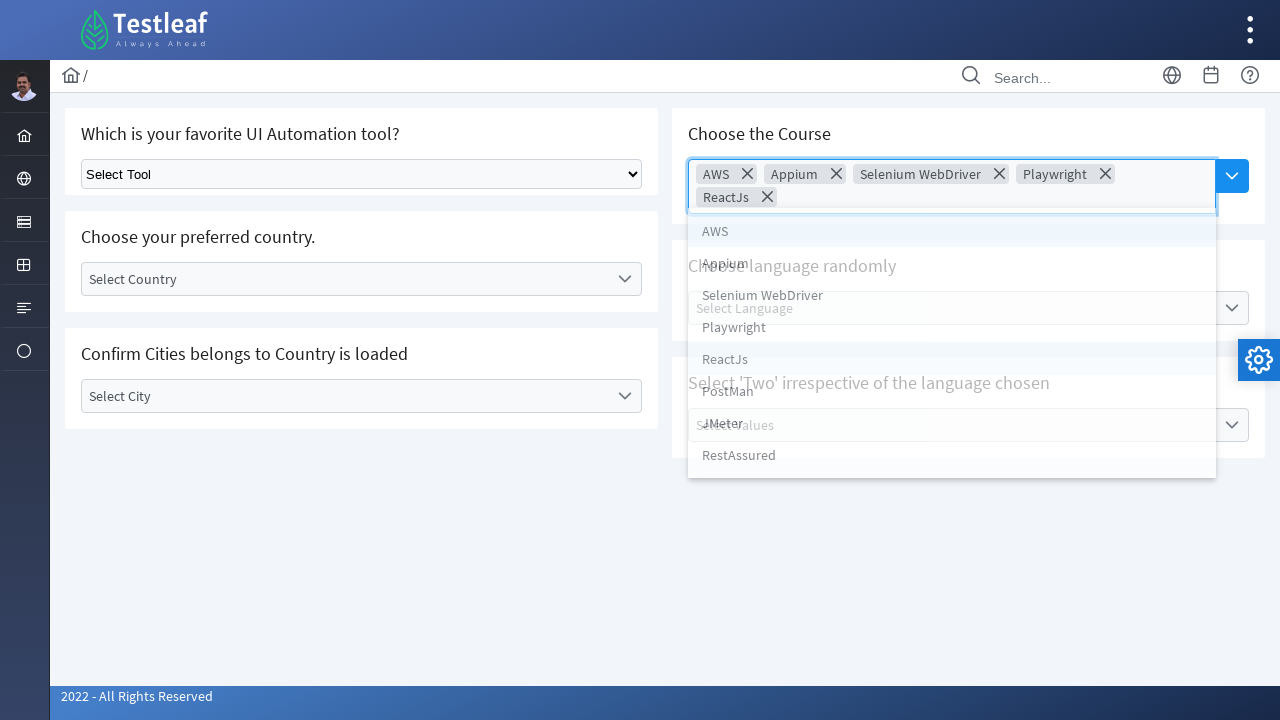

Waited after clicking option 5 (3 seconds)
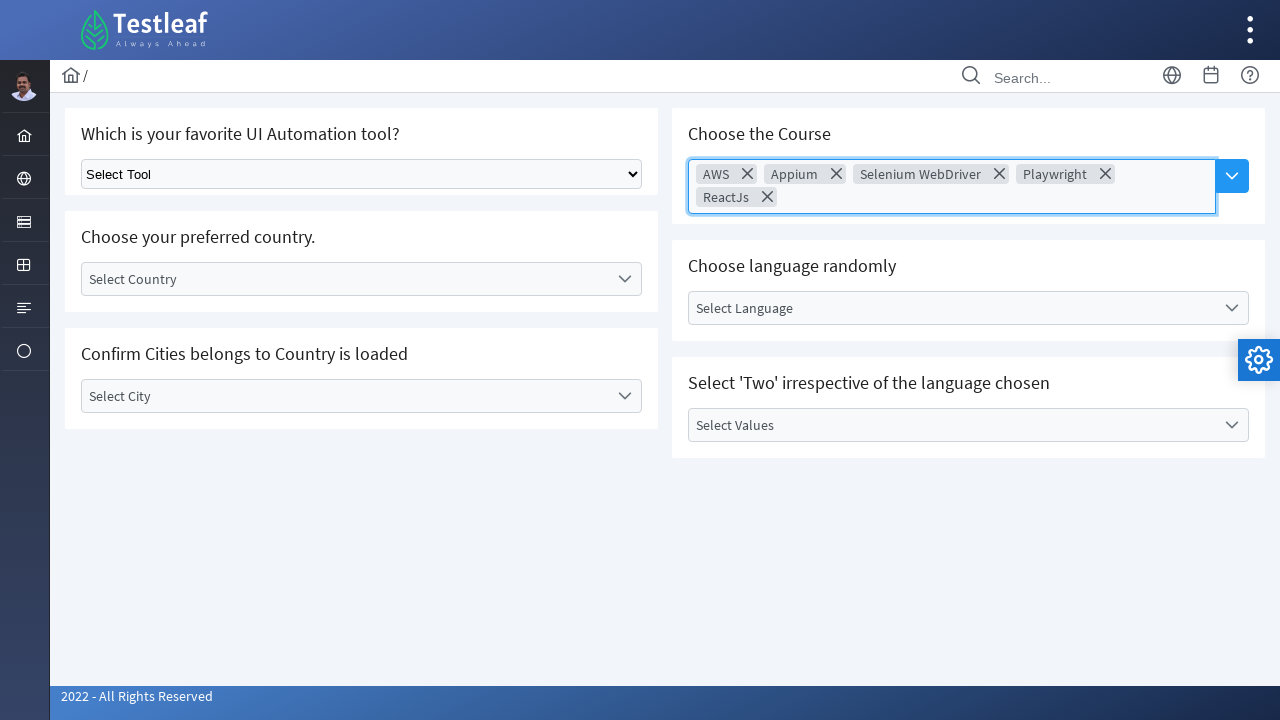

Reopened dropdown for next option (option 6 of 8) at (1232, 176) on xpath=//span[@class='ui-button-icon-primary ui-icon ui-icon-triangle-1-s']
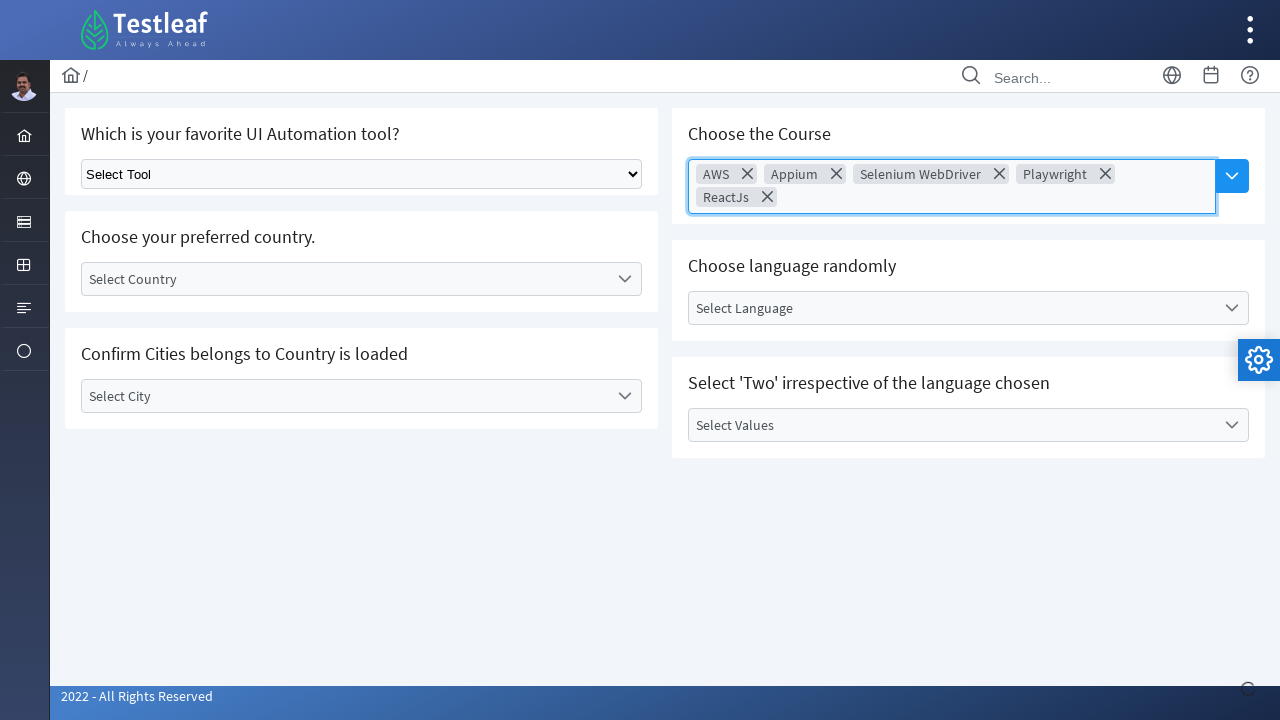

Retrieved text for option 6: 'PostMan'
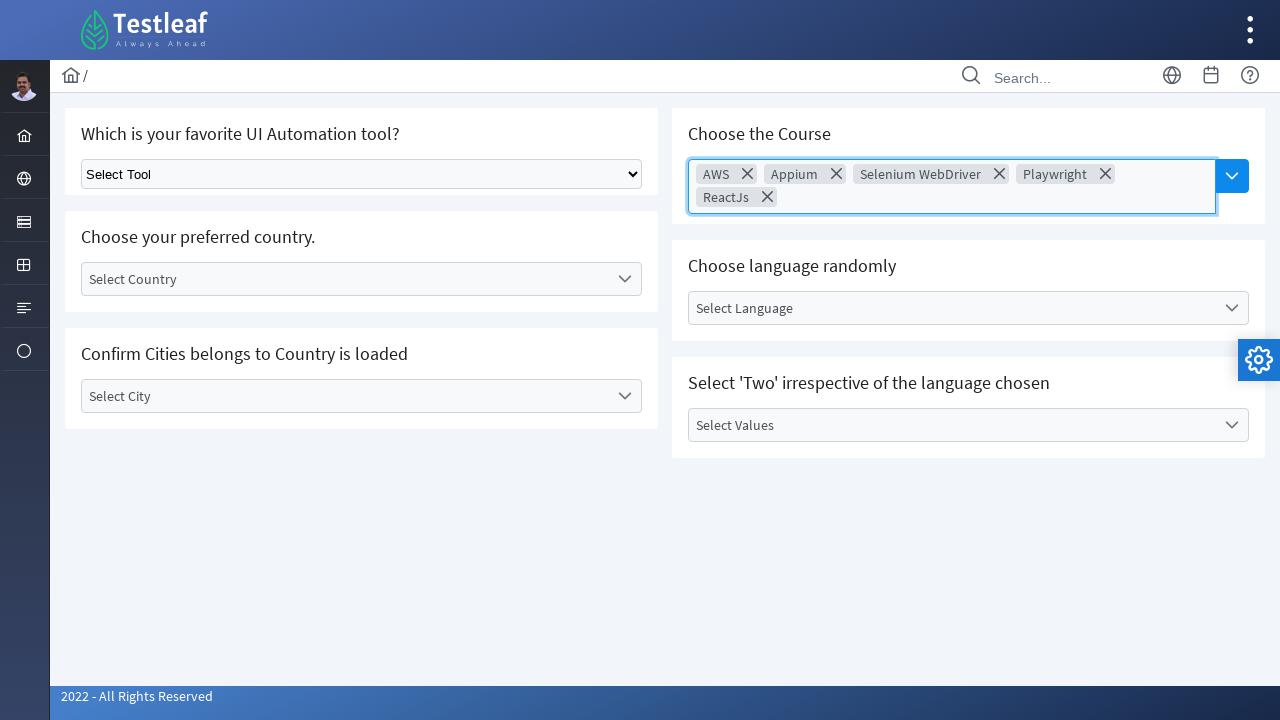

Clicked dropdown option 6: 'PostMan' at (952, 391) on //li[text()='PostMan']
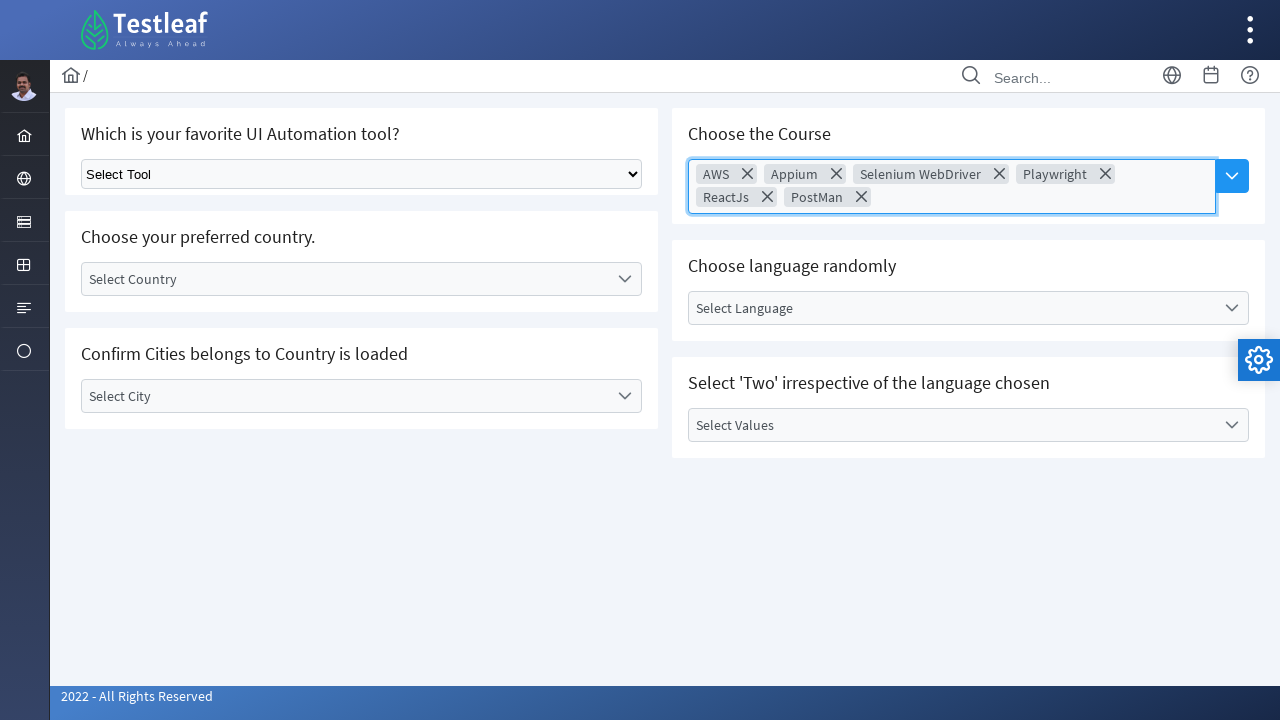

Waited after clicking option 6 (3 seconds)
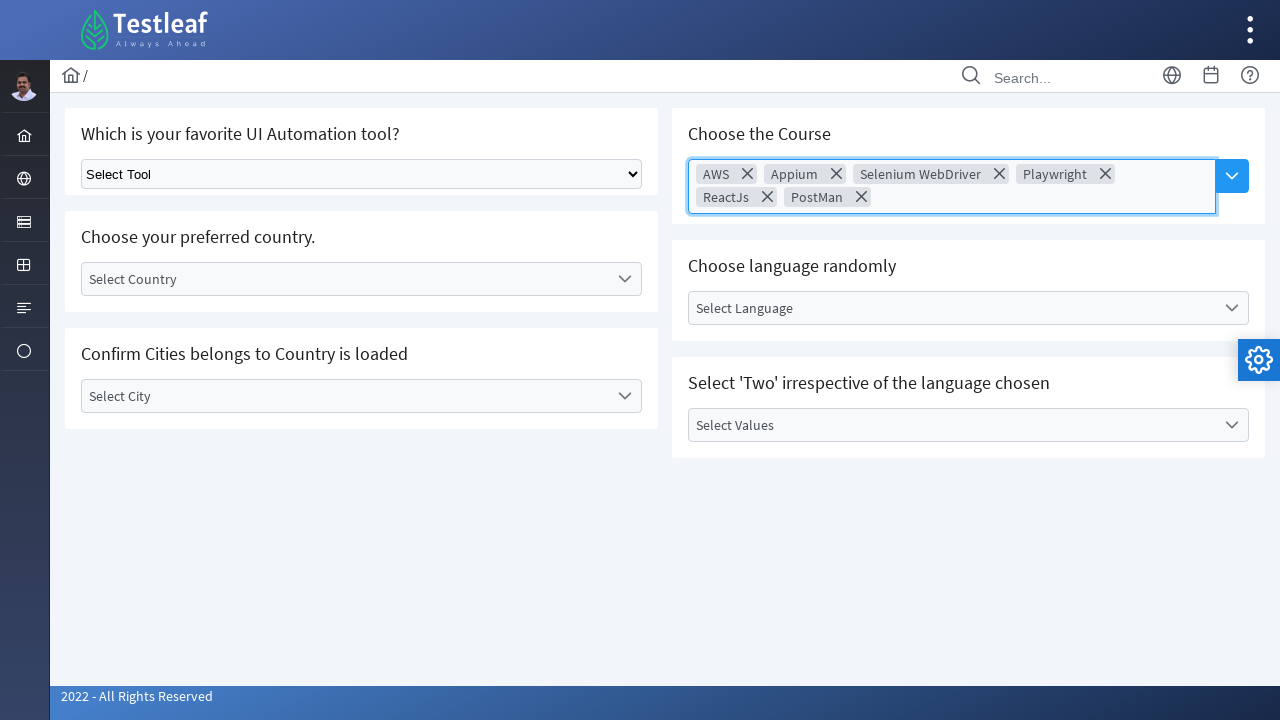

Reopened dropdown for next option (option 7 of 8) at (1232, 176) on xpath=//span[@class='ui-button-icon-primary ui-icon ui-icon-triangle-1-s']
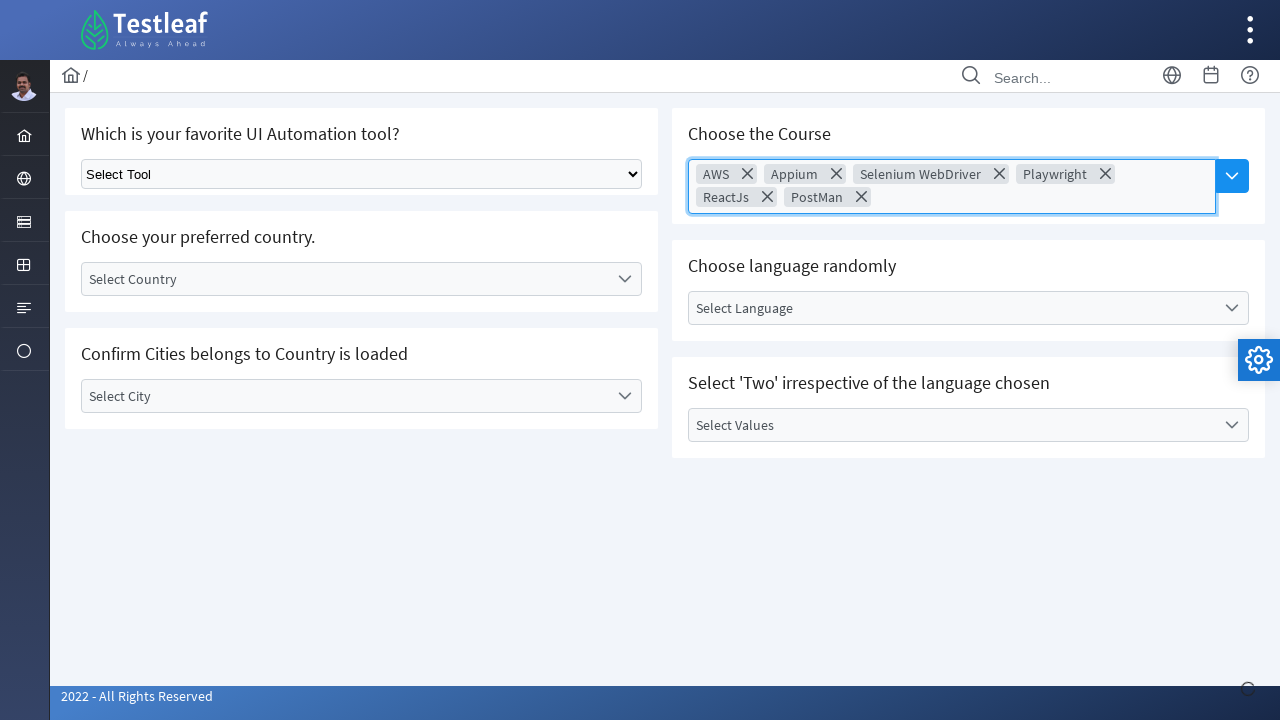

Retrieved text for option 7: 'JMeter'
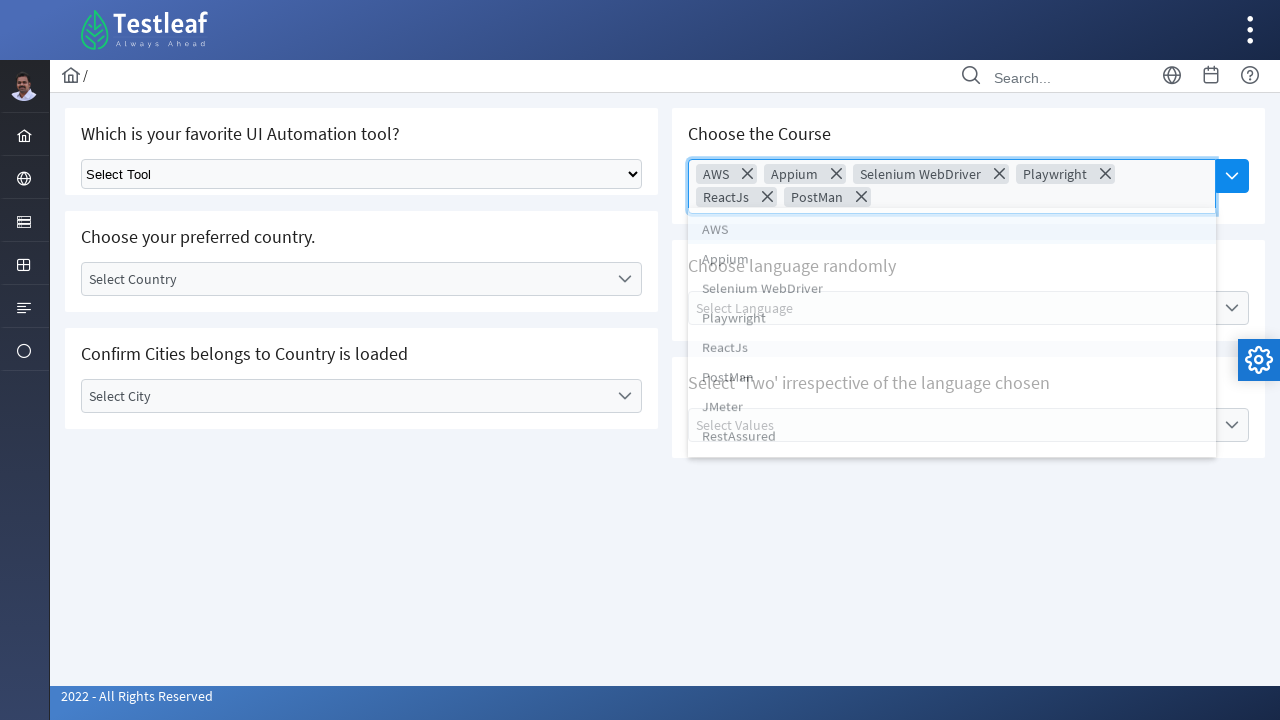

Clicked dropdown option 7: 'JMeter' at (952, 423) on //li[text()='JMeter']
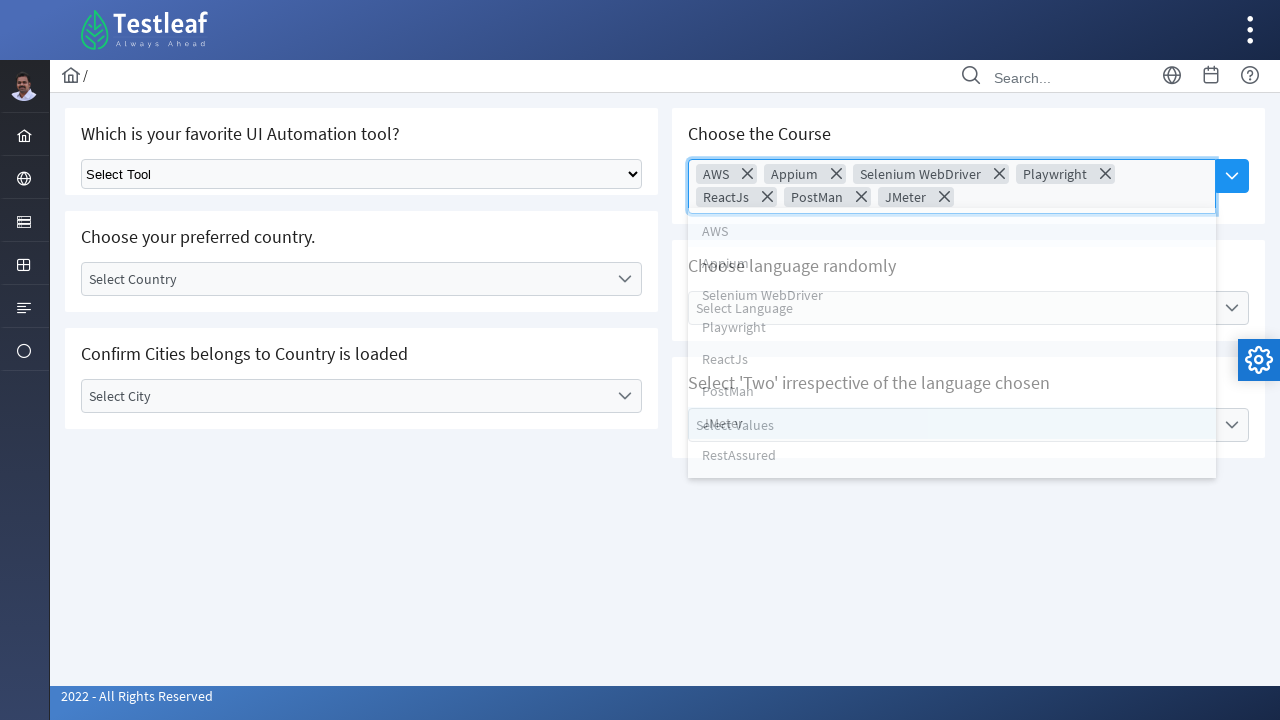

Waited after clicking option 7 (3 seconds)
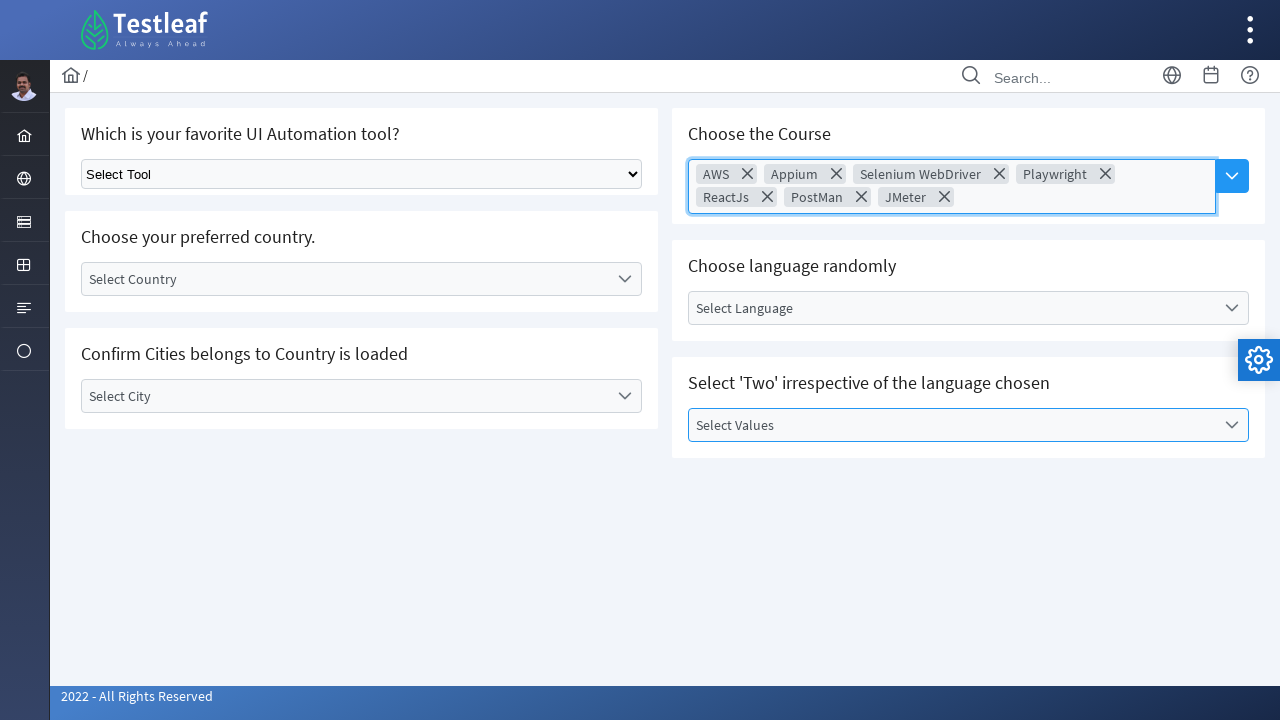

Reopened dropdown for next option (option 8 of 8) at (1232, 176) on xpath=//span[@class='ui-button-icon-primary ui-icon ui-icon-triangle-1-s']
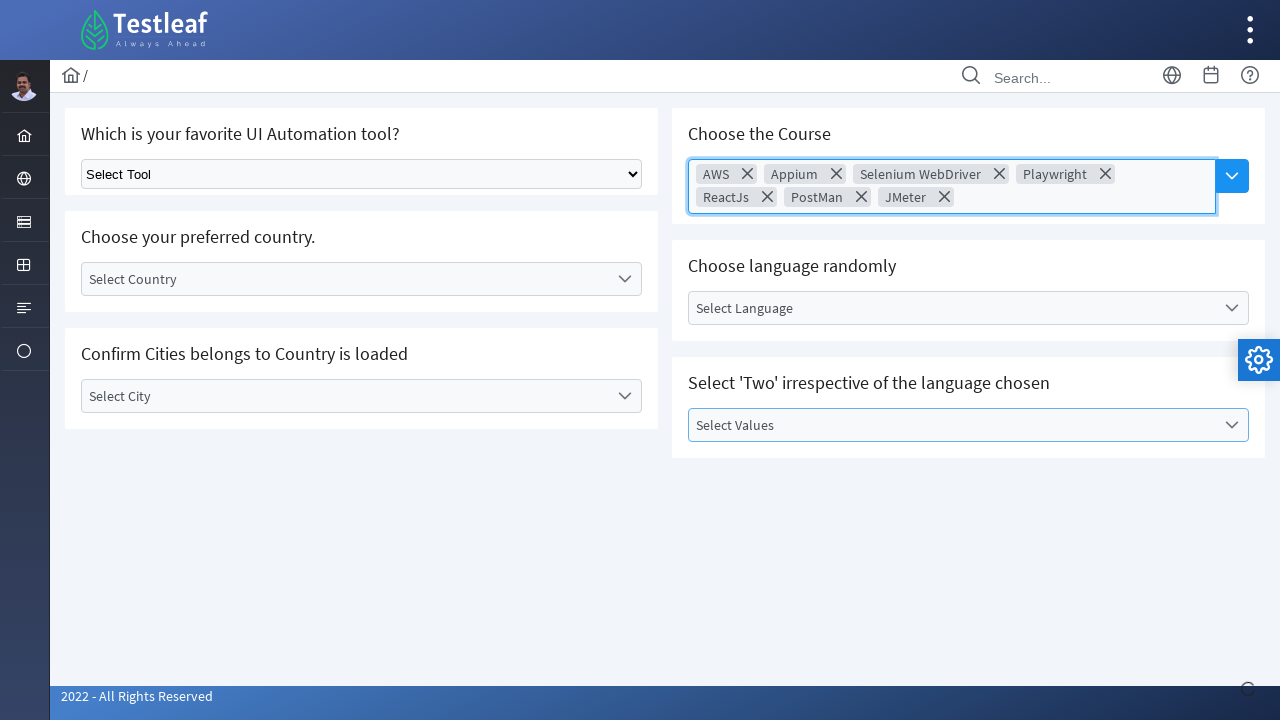

Retrieved text for option 8: 'RestAssured'
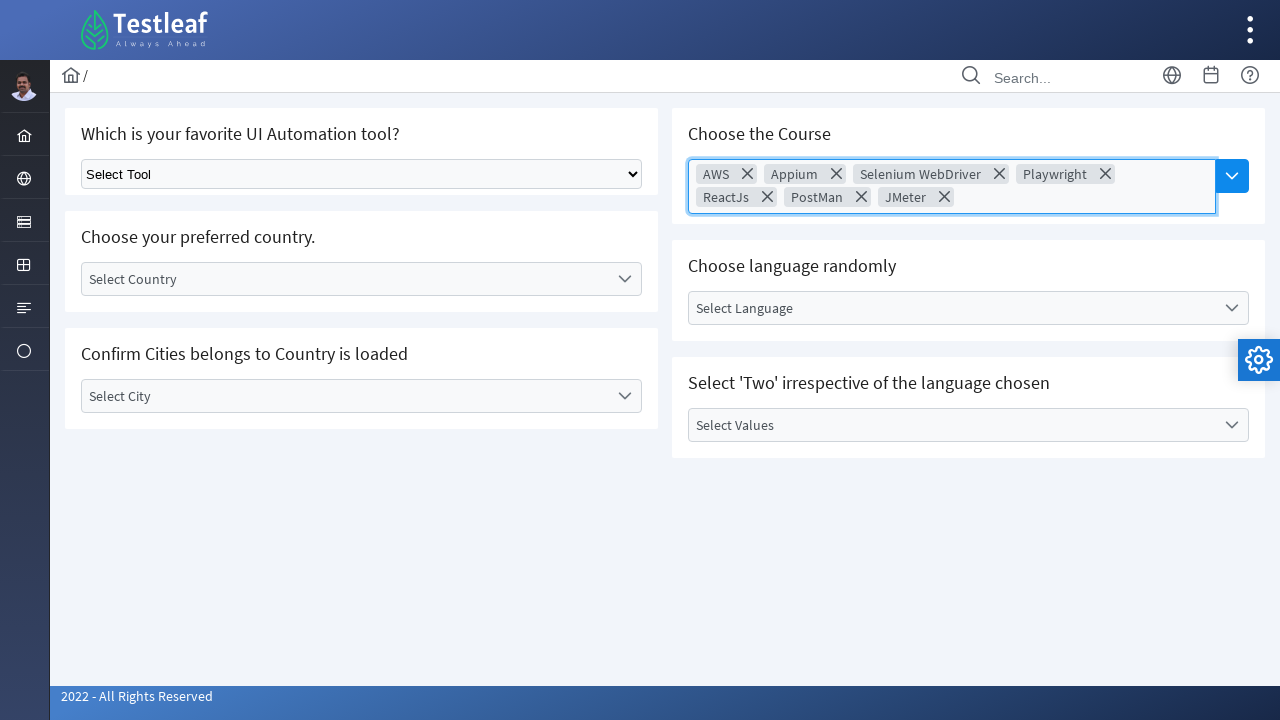

Clicked dropdown option 8: 'RestAssured' at (952, 455) on //li[text()='RestAssured']
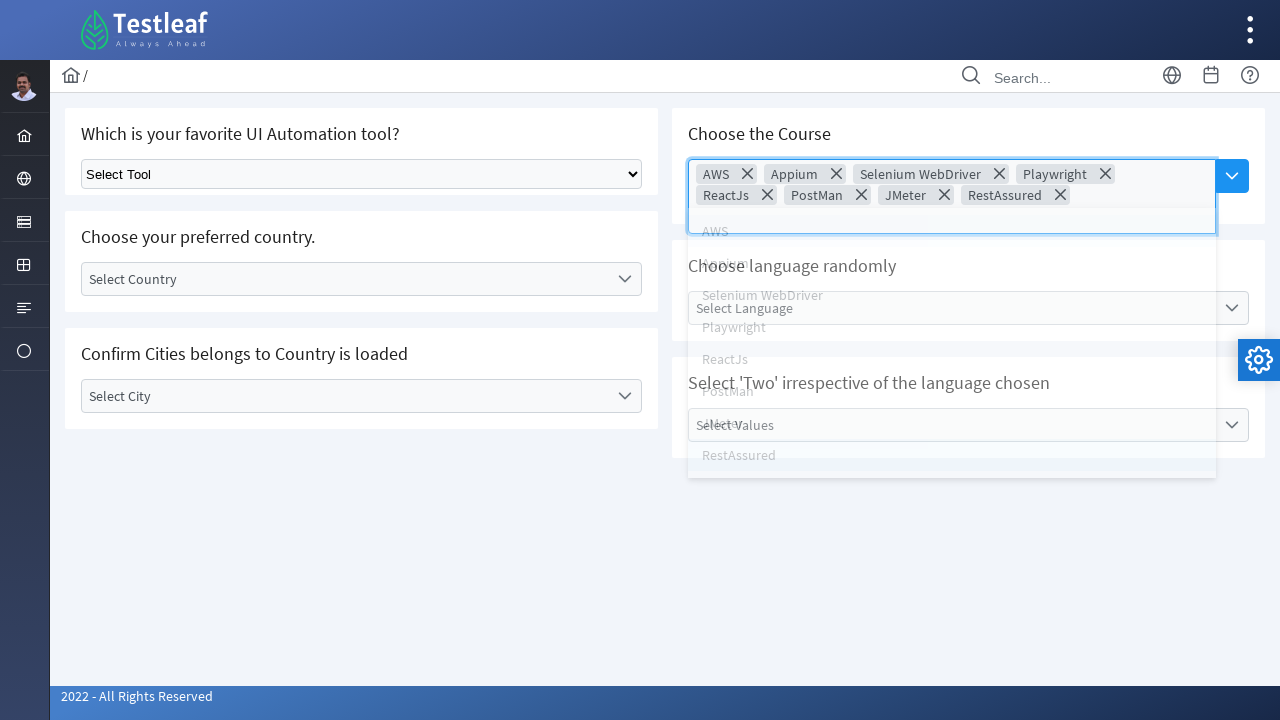

Waited after clicking option 8 (3 seconds)
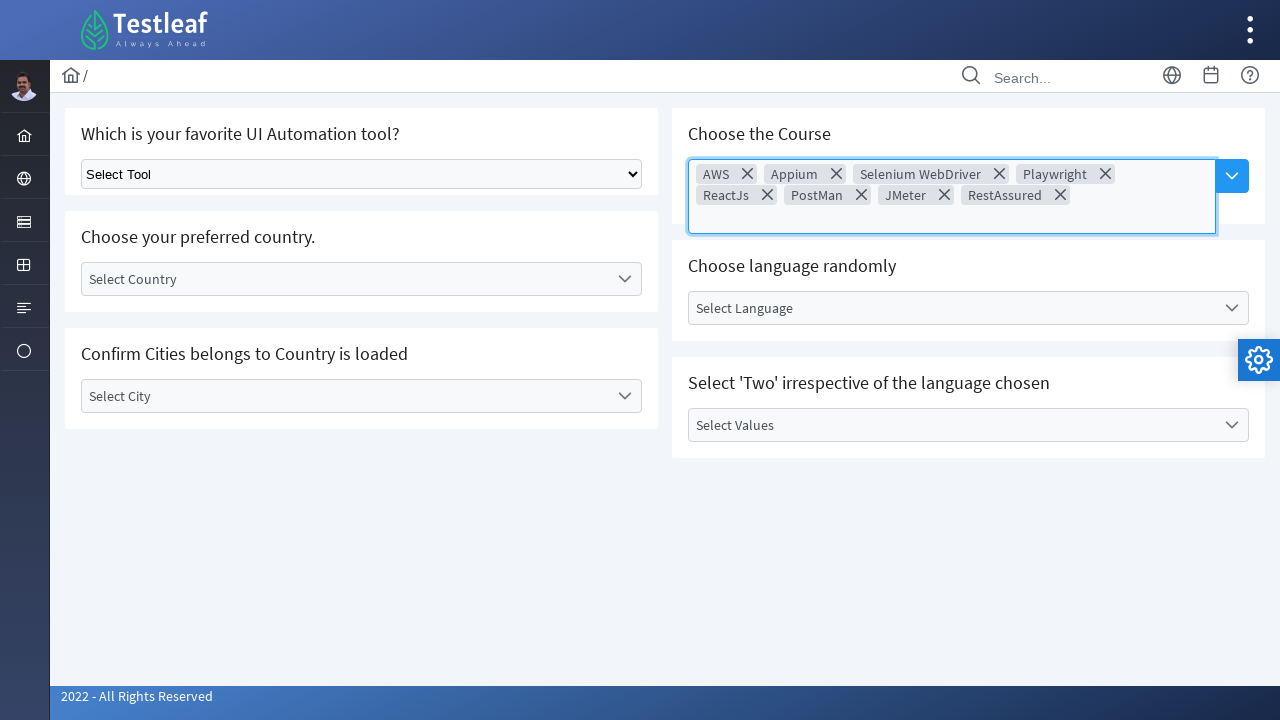

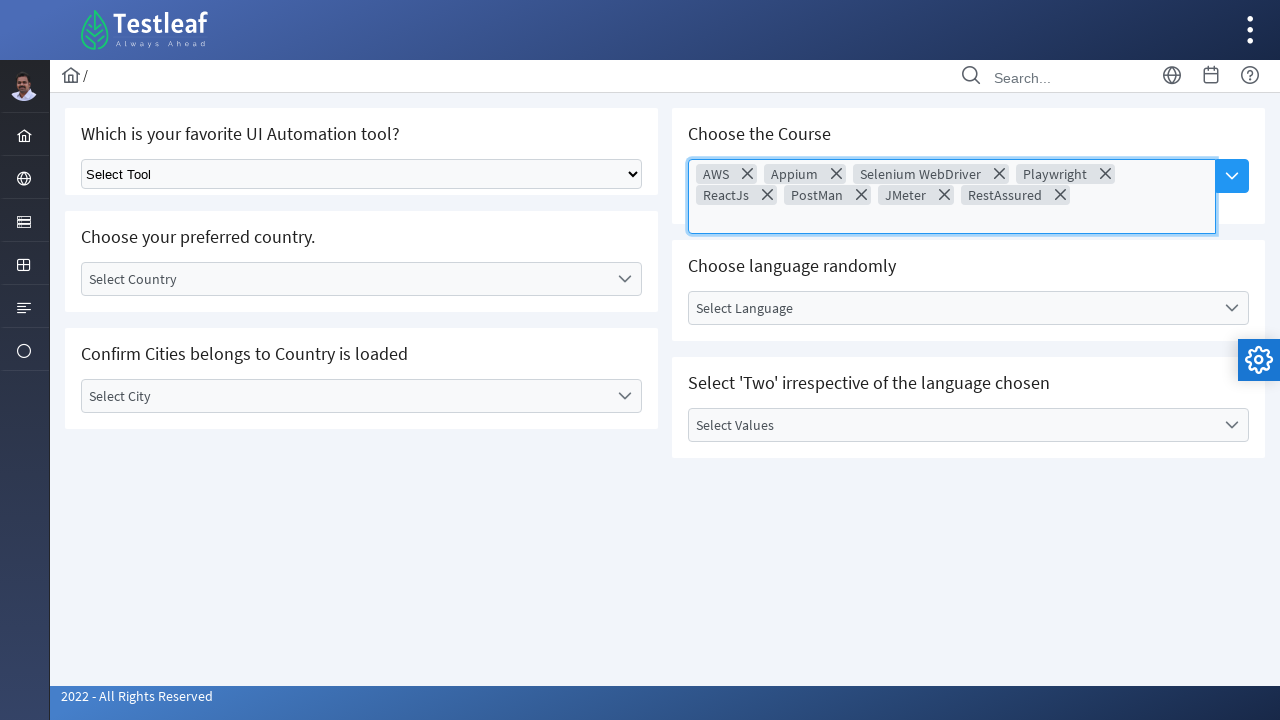